Opens a GitHub user profile page and verifies the page title matches the expected value

Starting URL: https://github.com/anna-java/

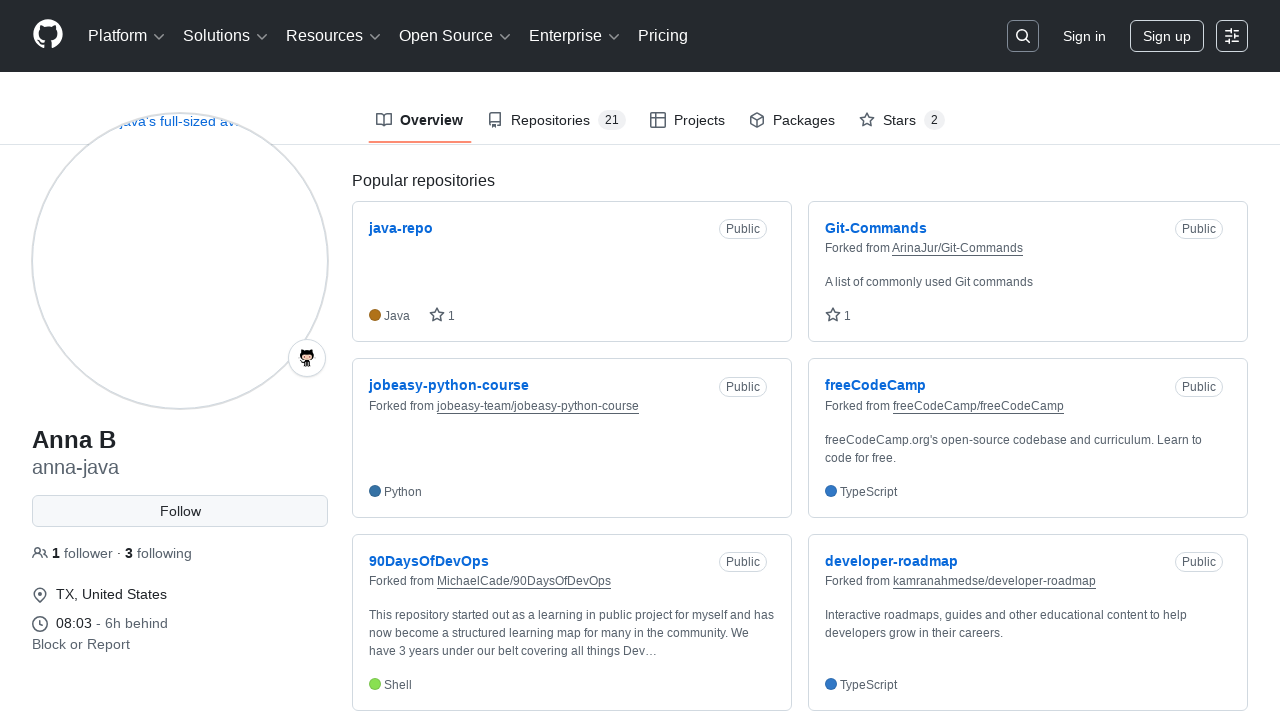

Navigated to GitHub user profile page https://github.com/anna-java/
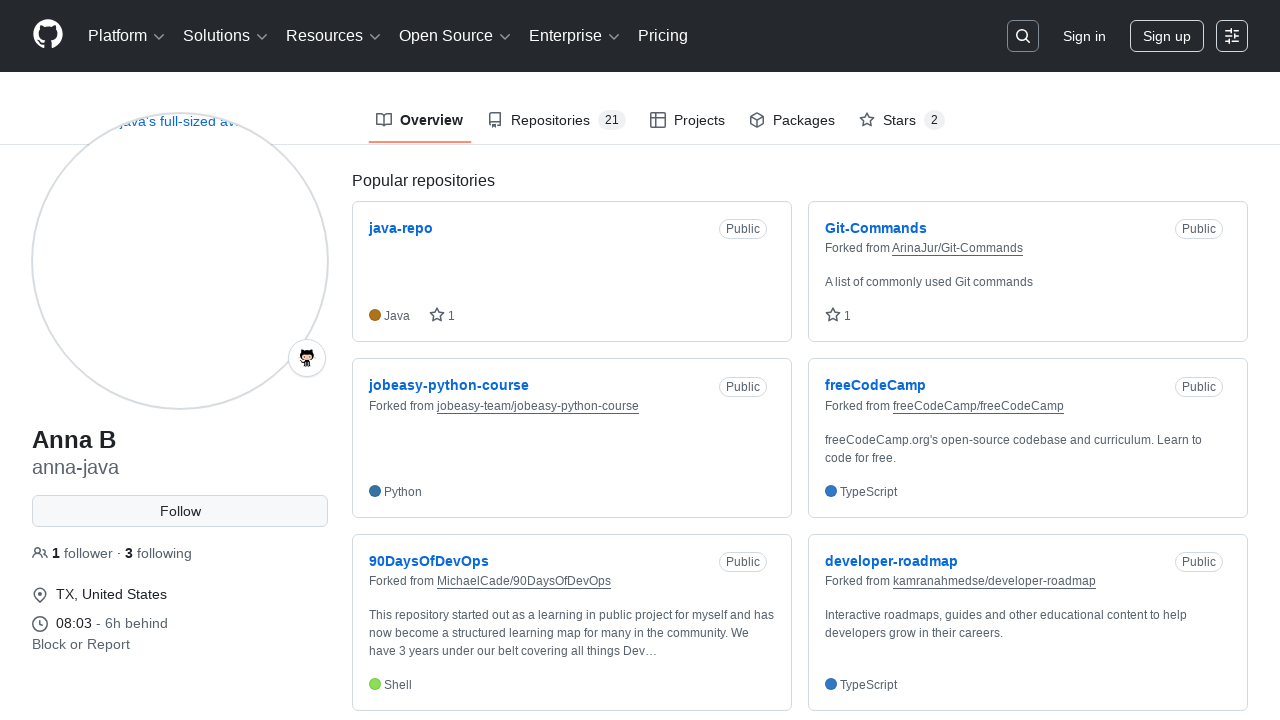

Waited for page to load completely
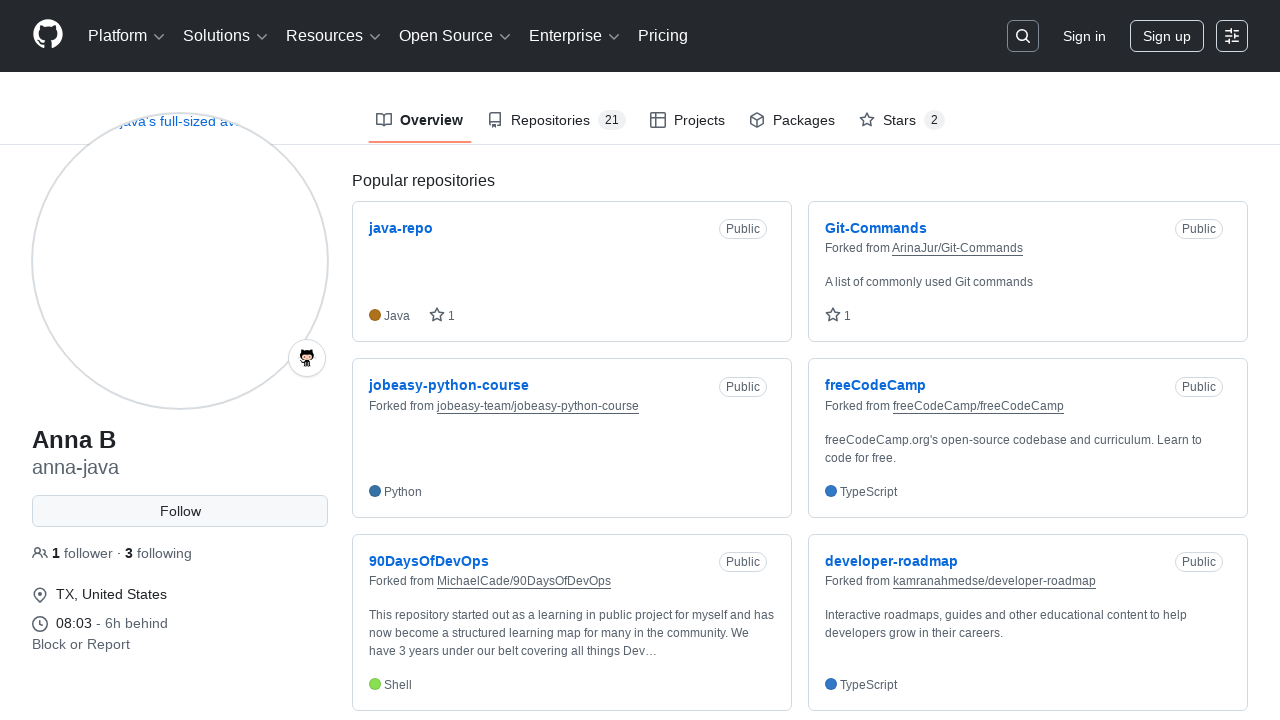

Verified page title matches expected value 'anna-java (Anna B) · GitHub'
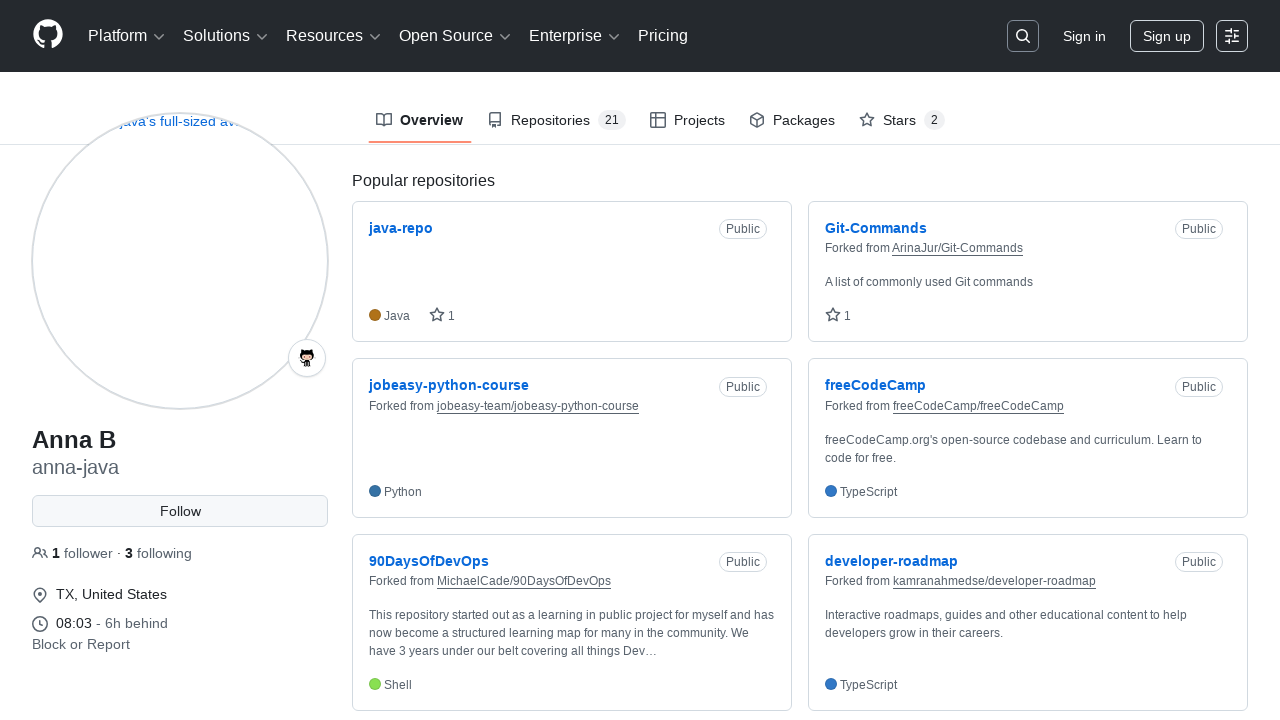

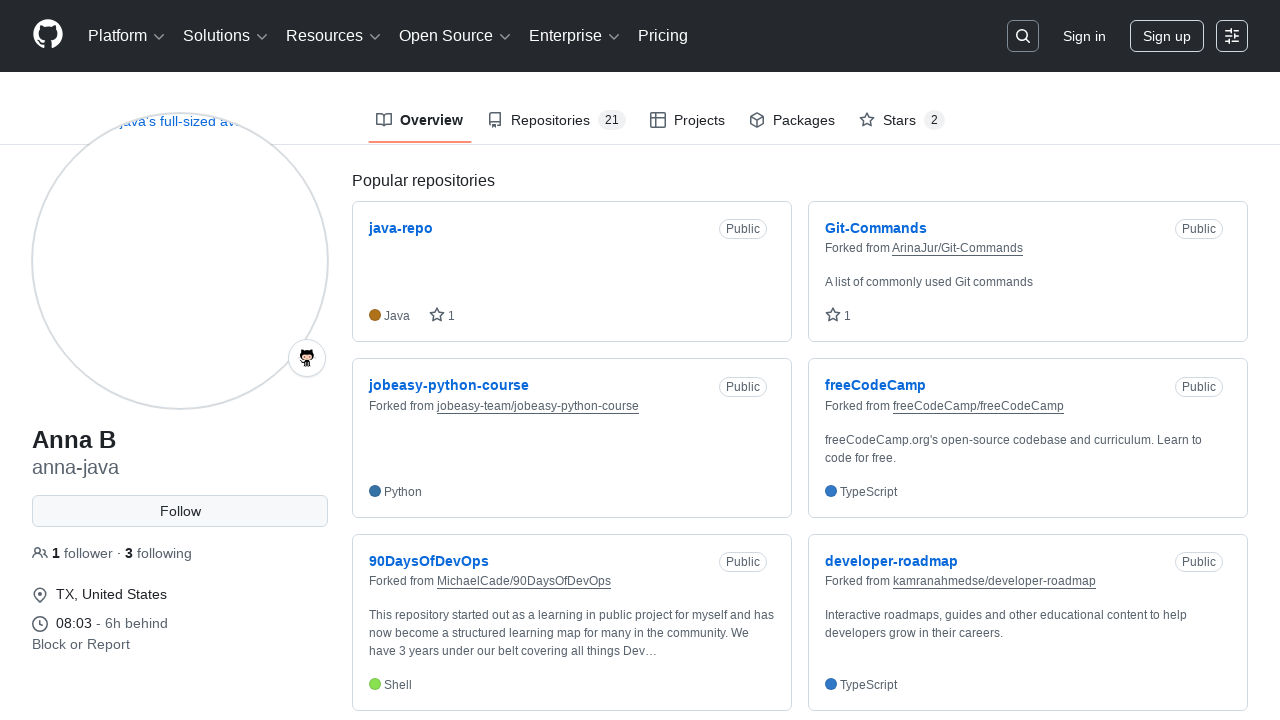